Opens a Selenium testing page and verifies it loads successfully. This is a minimal browser automation test that navigates to a test webpage.

Starting URL: https://www.testandquiz.com/selenium/testing.html

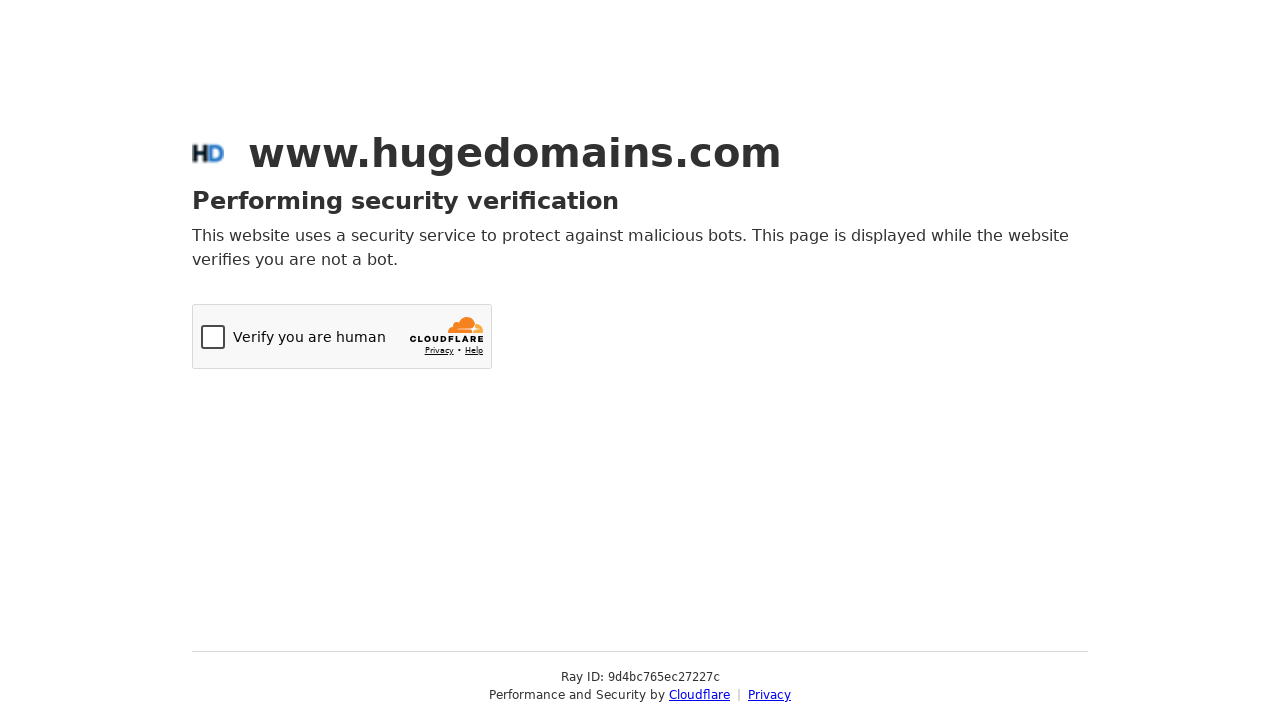

Navigated to Selenium testing page
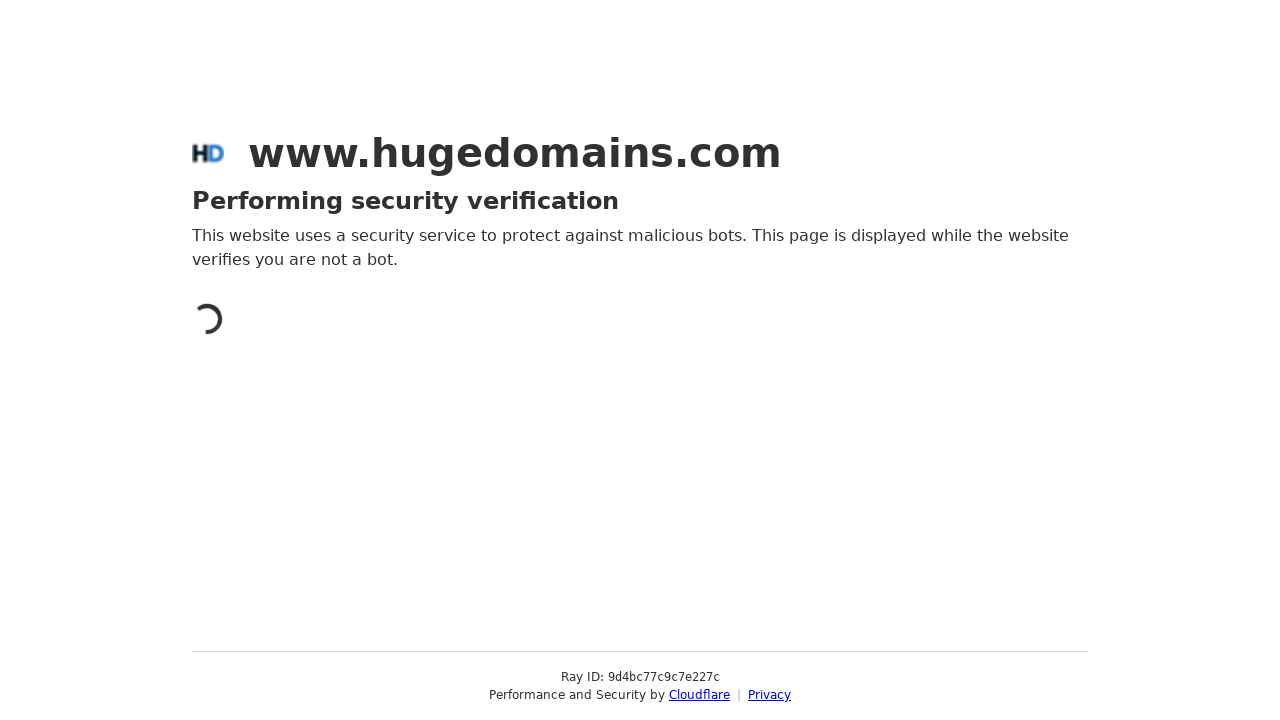

Page DOM content fully loaded
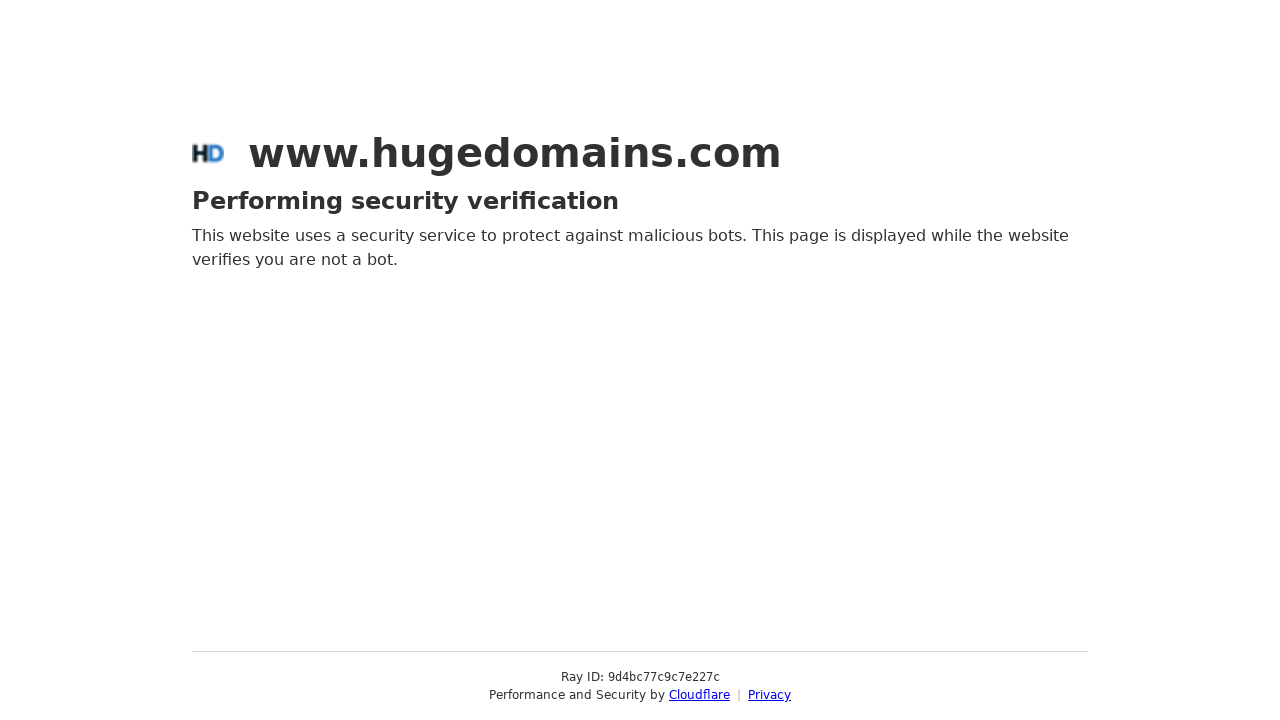

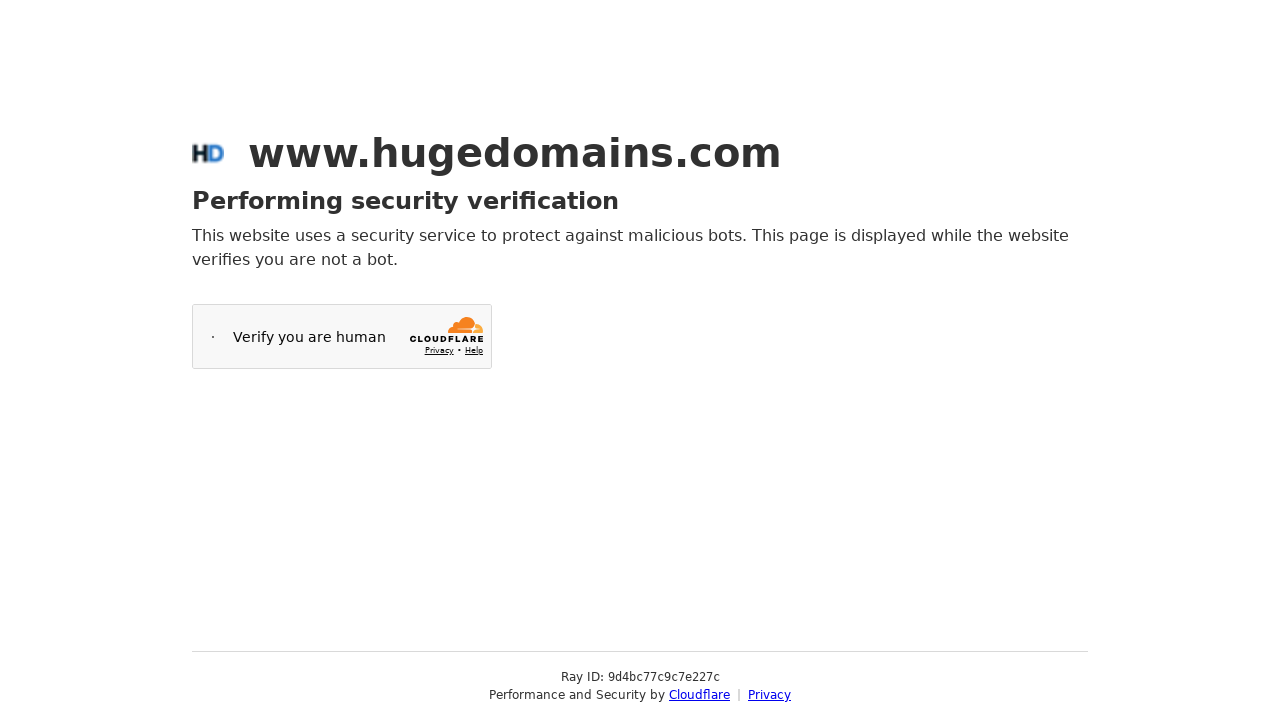